Tests number input field functionality by entering values, clearing the field, and entering new values

Starting URL: http://the-internet.herokuapp.com/inputs

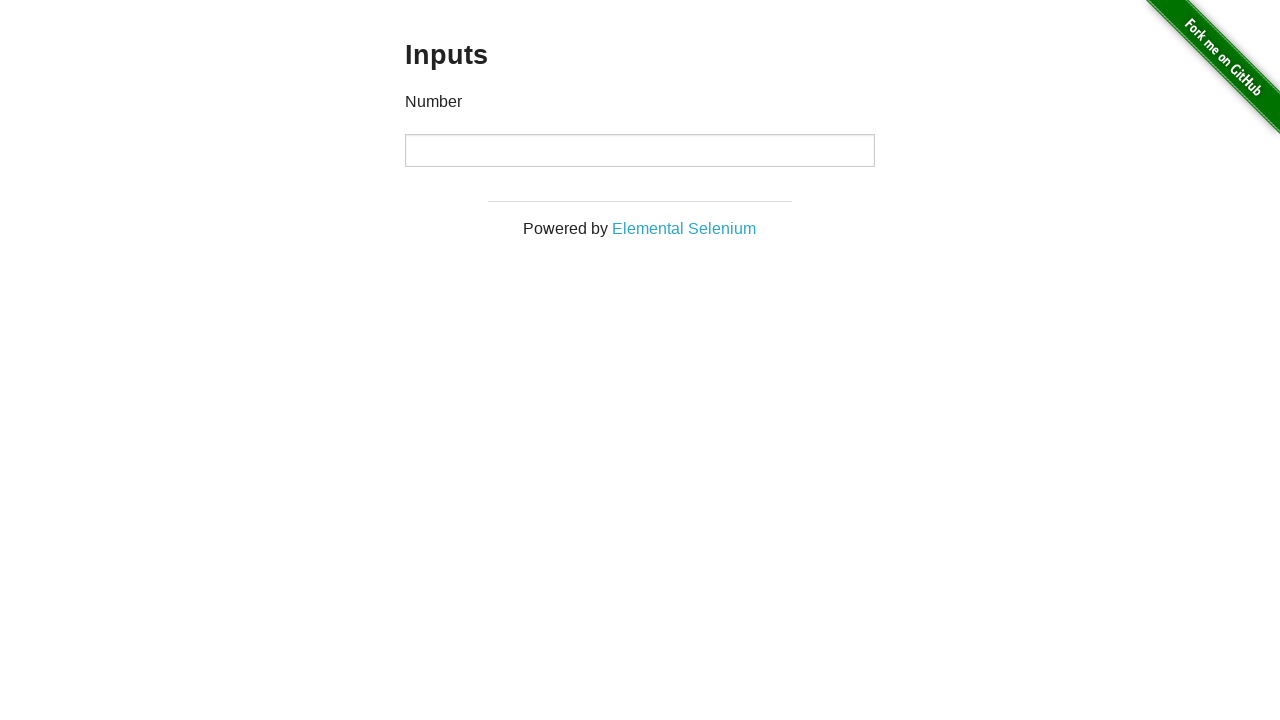

Waited for input field to be visible
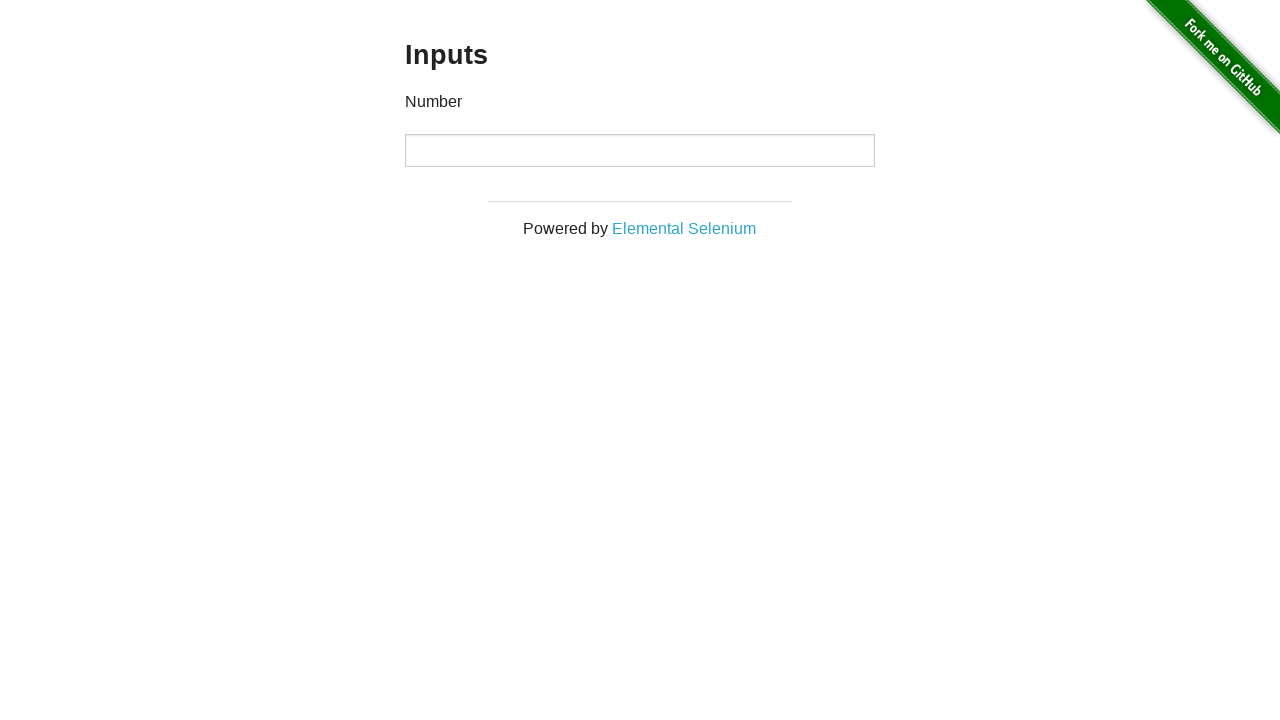

Entered first value '1000' into number input field on input
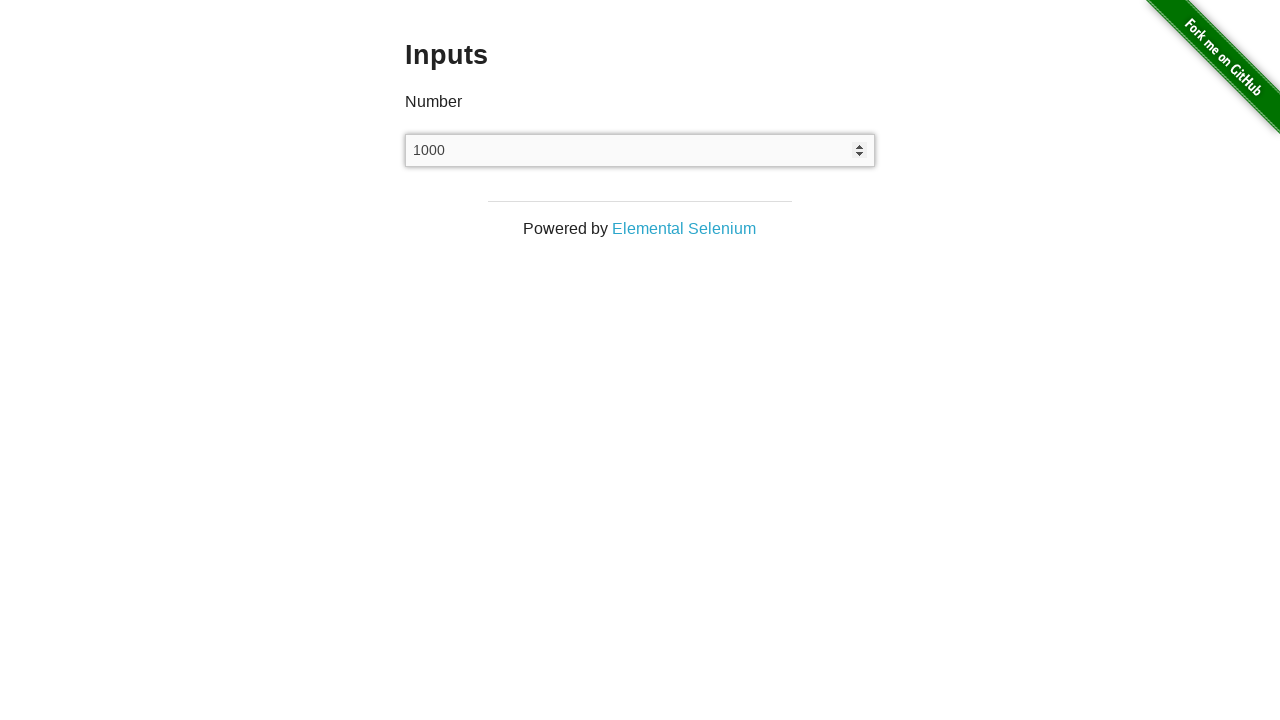

Cleared the input field on input
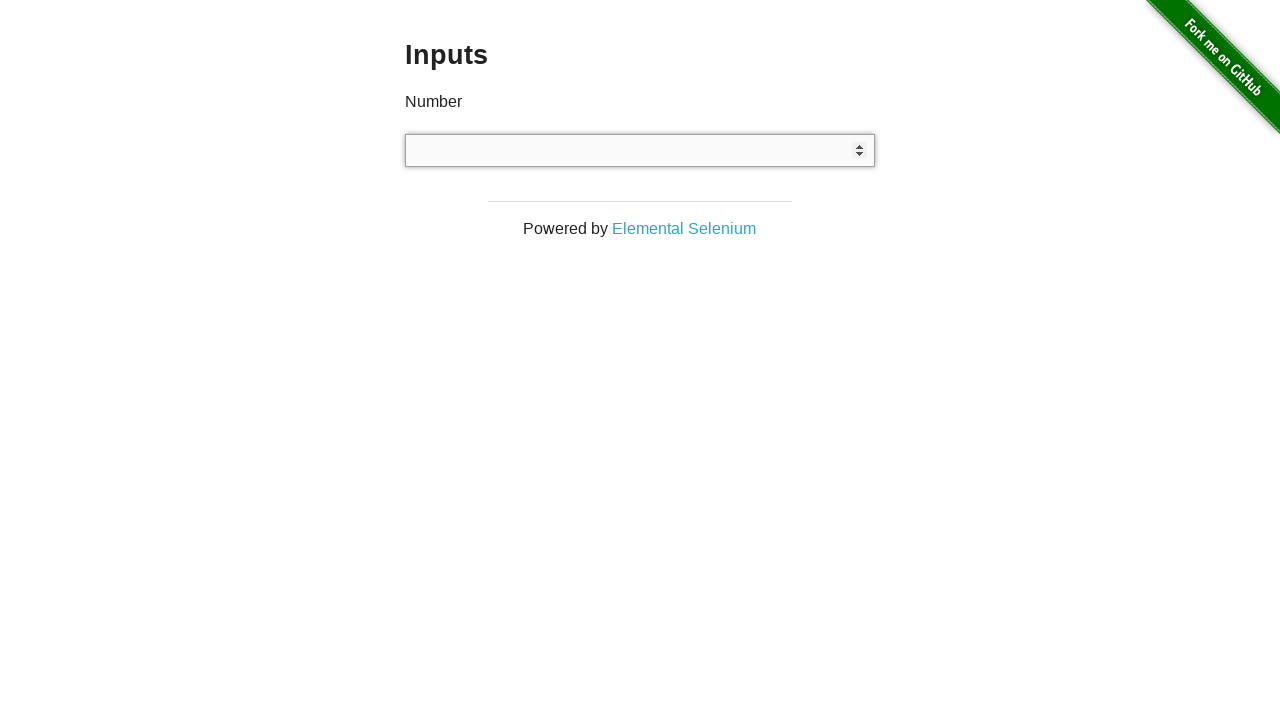

Entered second value '999' into number input field on input
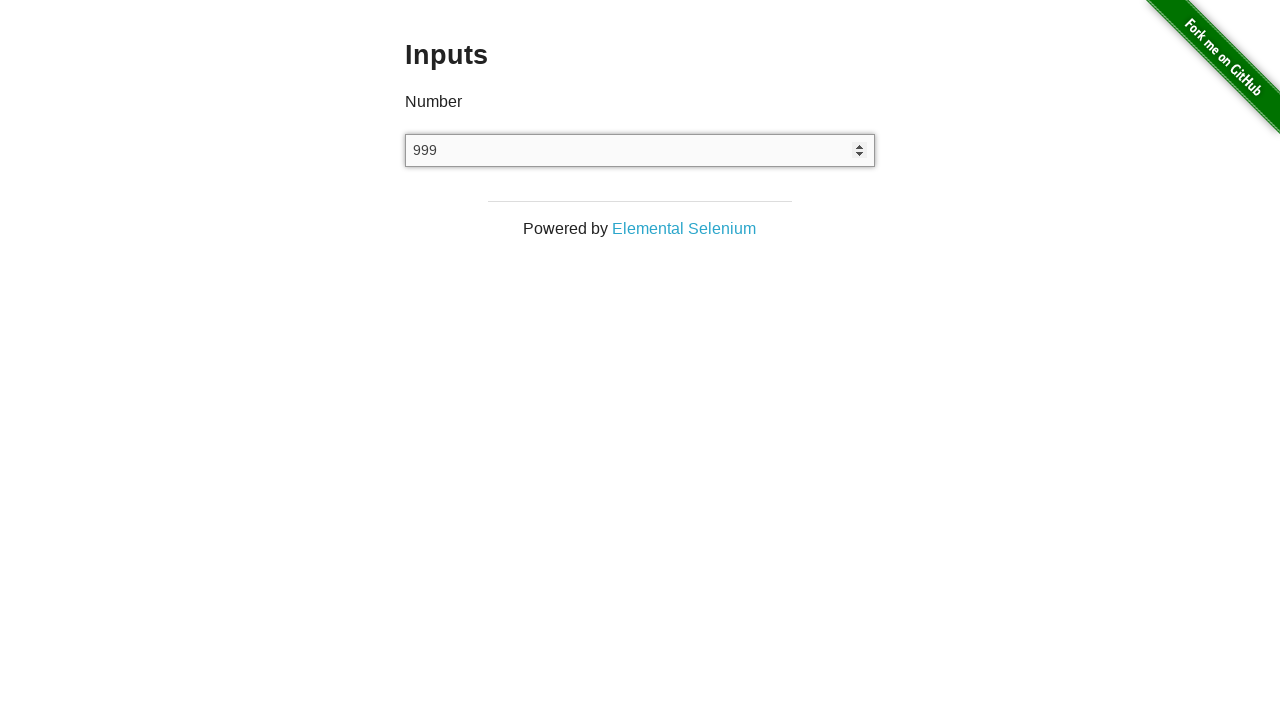

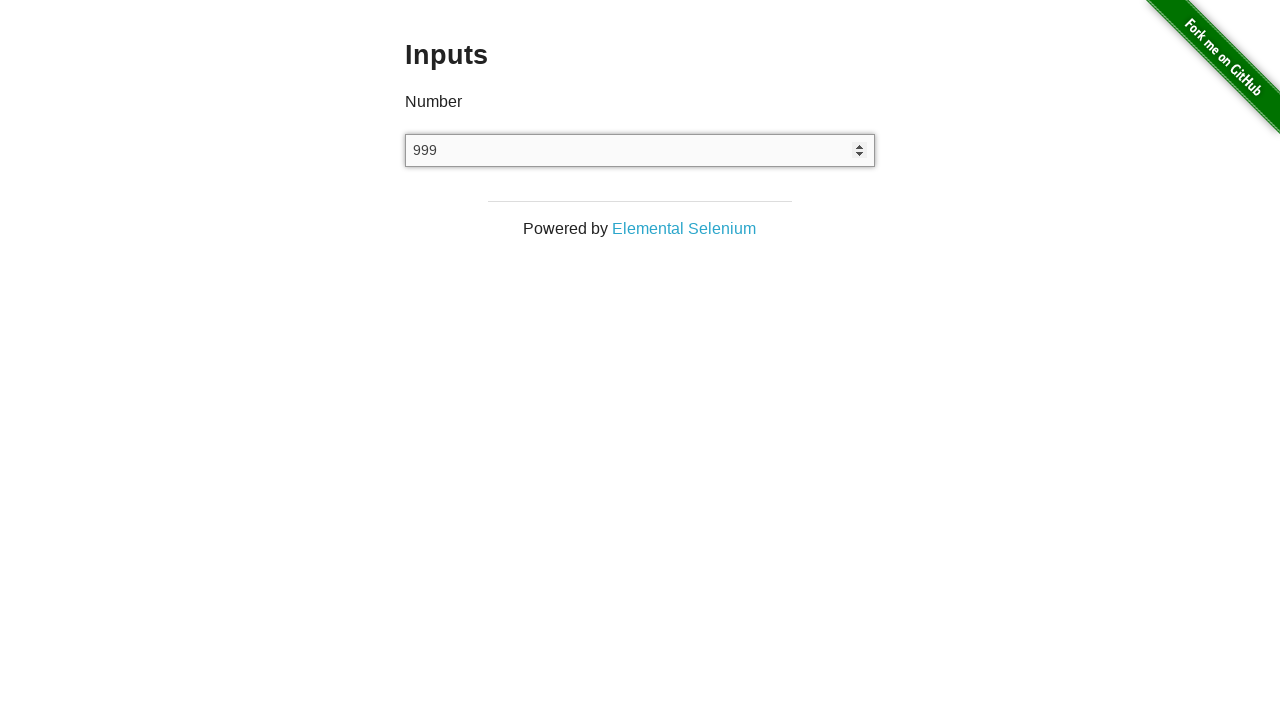